Tests that clicking the "Get Started" button on the Playwright homepage navigates to the installation/intro documentation page and verifies the page content.

Starting URL: https://playwright.dev/

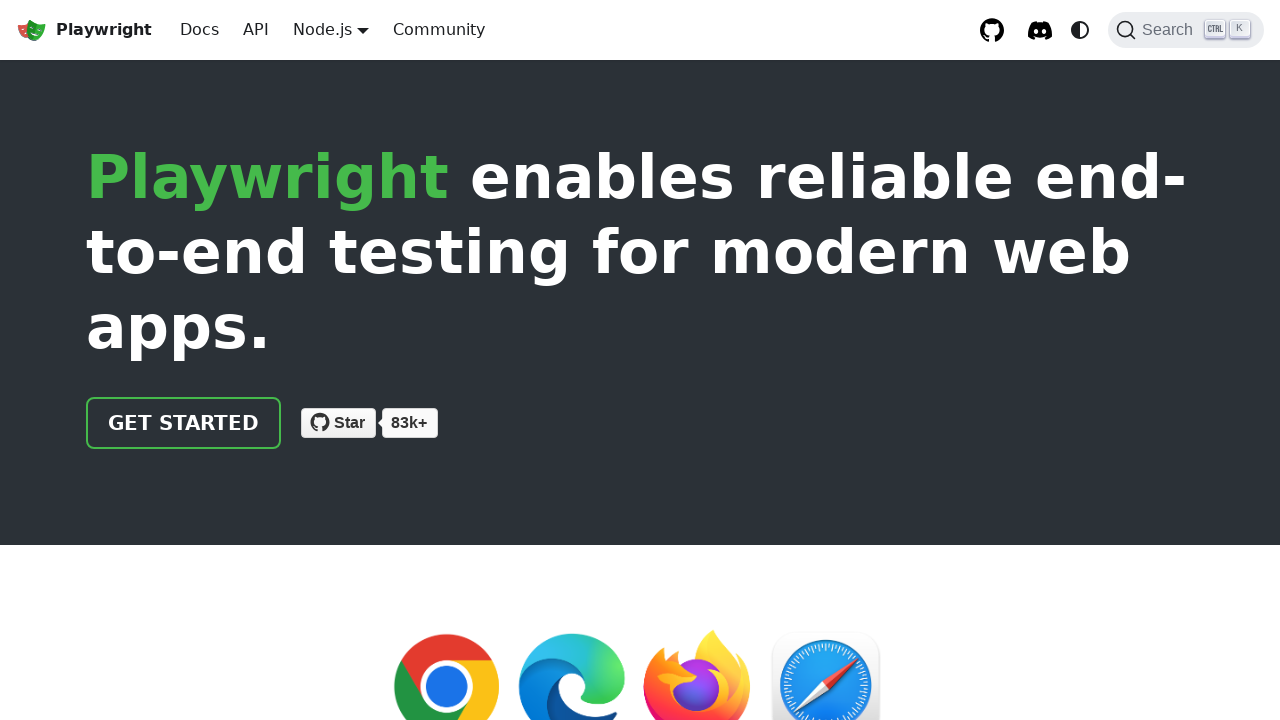

Waited for Get Started link to be visible on Playwright homepage
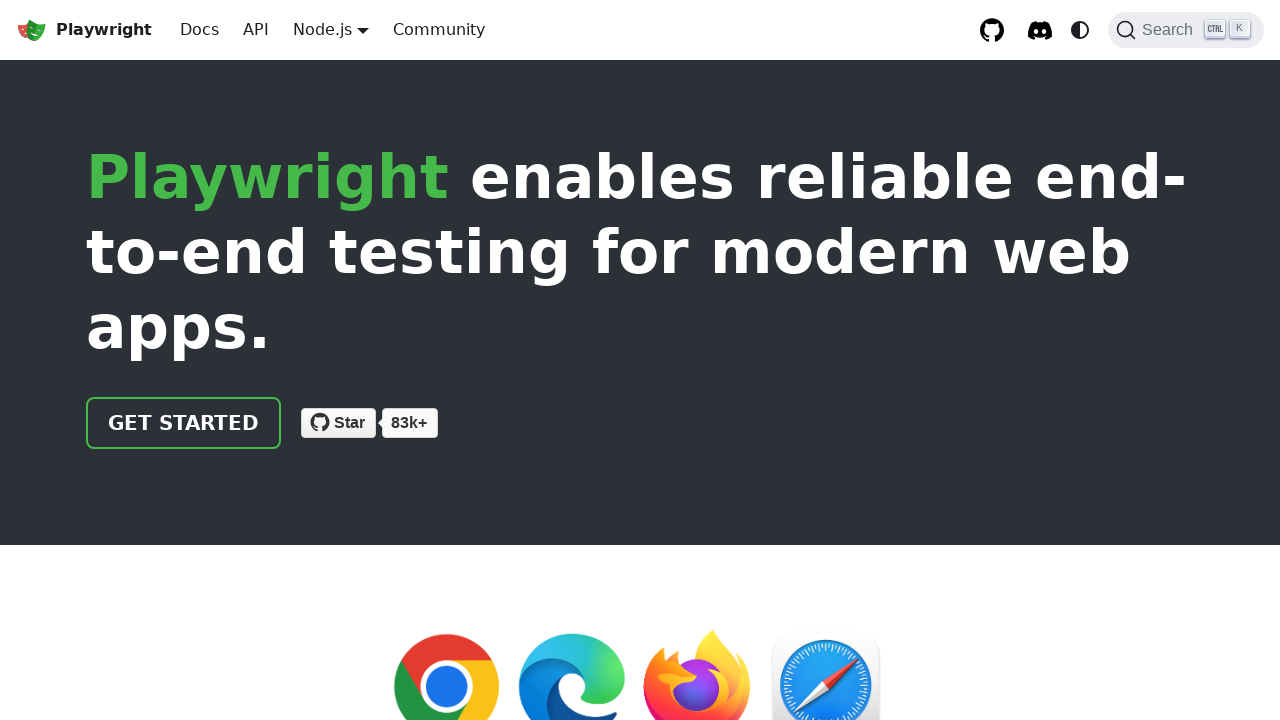

Clicked on the Get Started button at (184, 423) on a[class*="getStarted"][href="/docs/intro"]
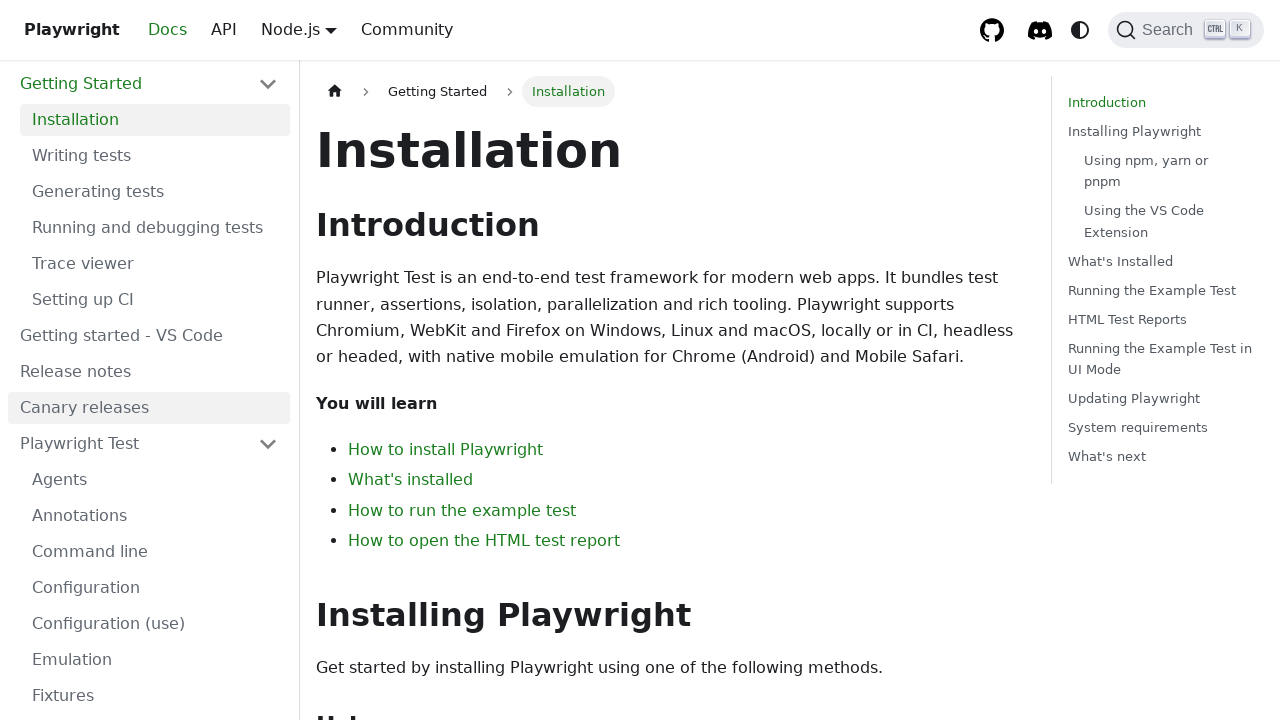

Navigated to installation/intro documentation page
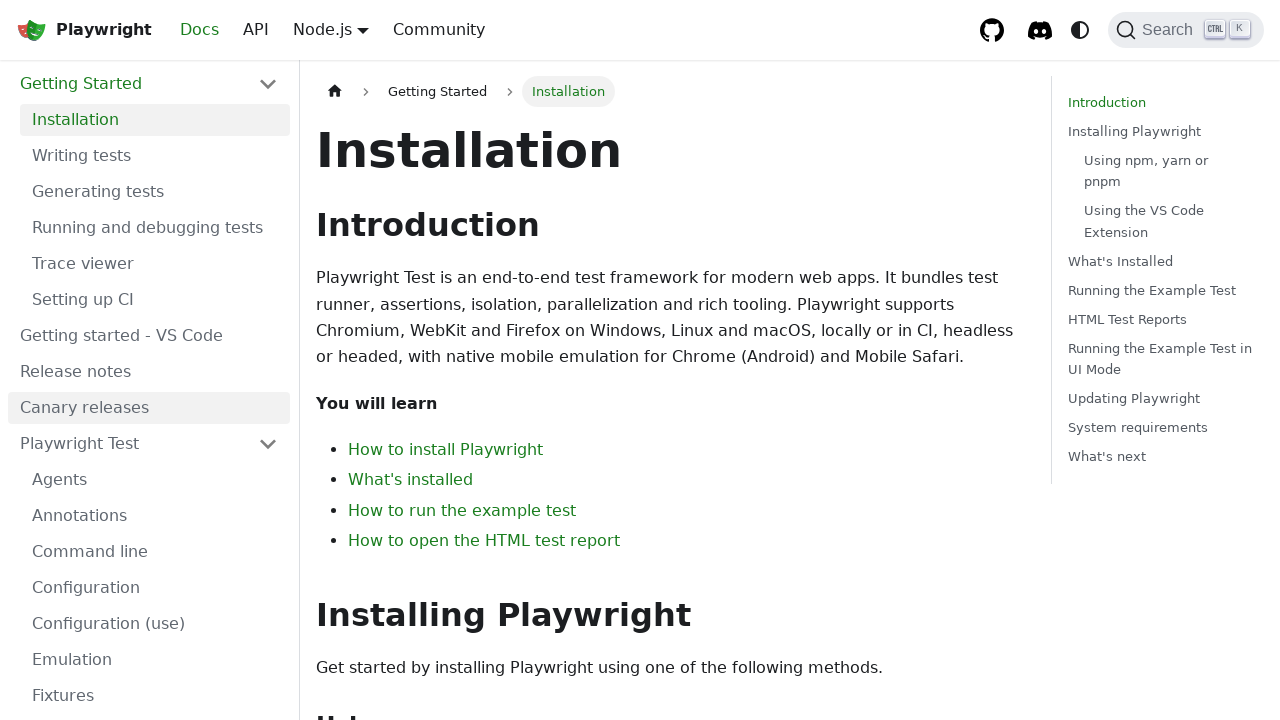

Verified installation heading is present on the intro page
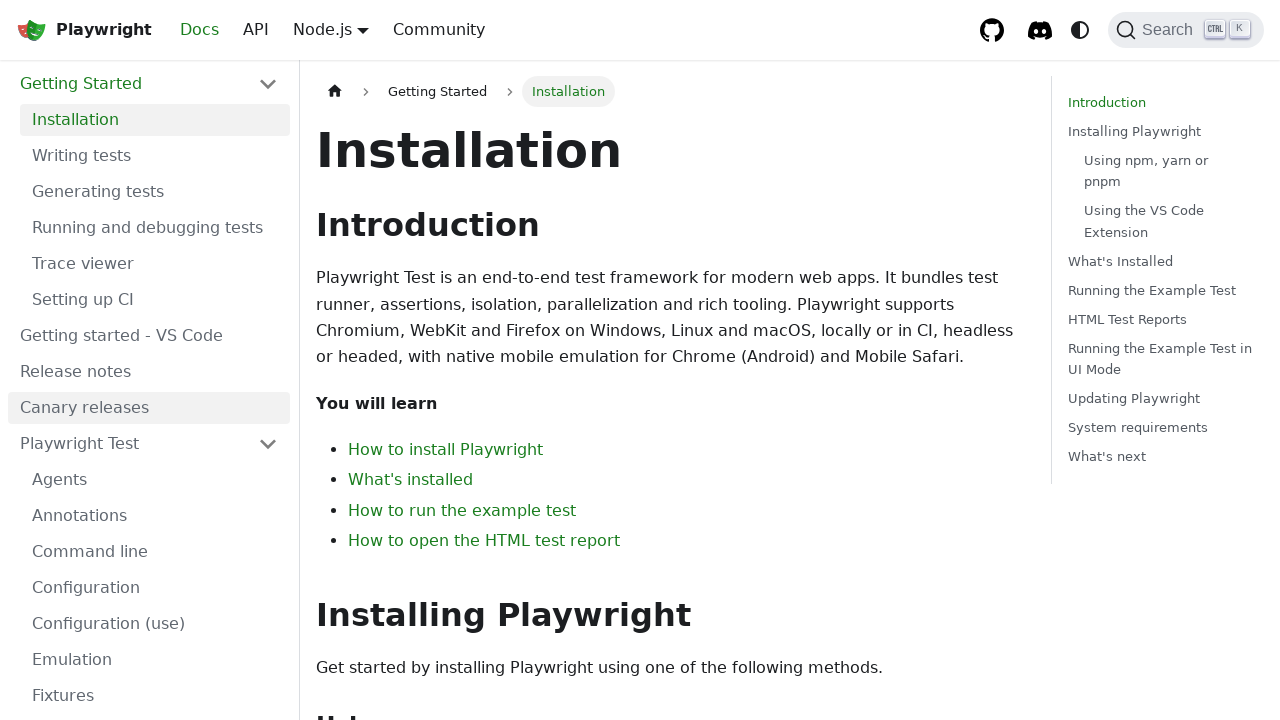

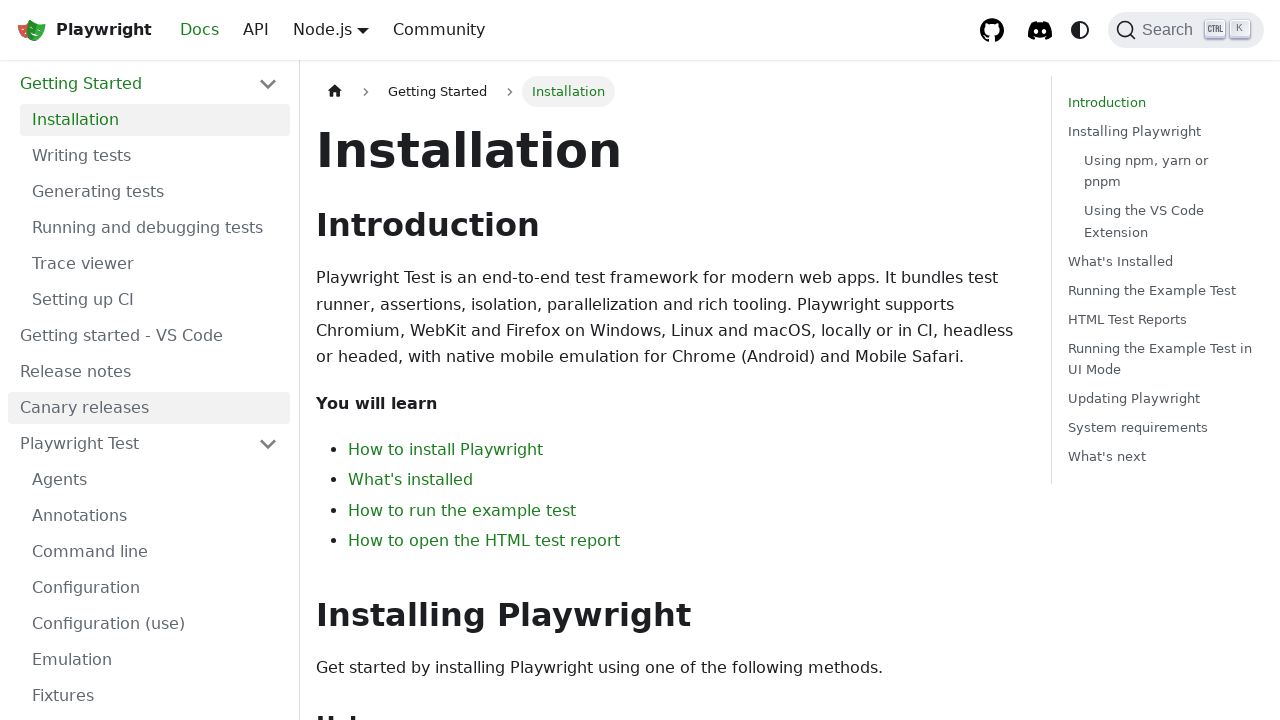